Tests sorting the Due column in ascending order by clicking the column header and verifying the values are sorted correctly using CSS pseudo-class selectors.

Starting URL: http://the-internet.herokuapp.com/tables

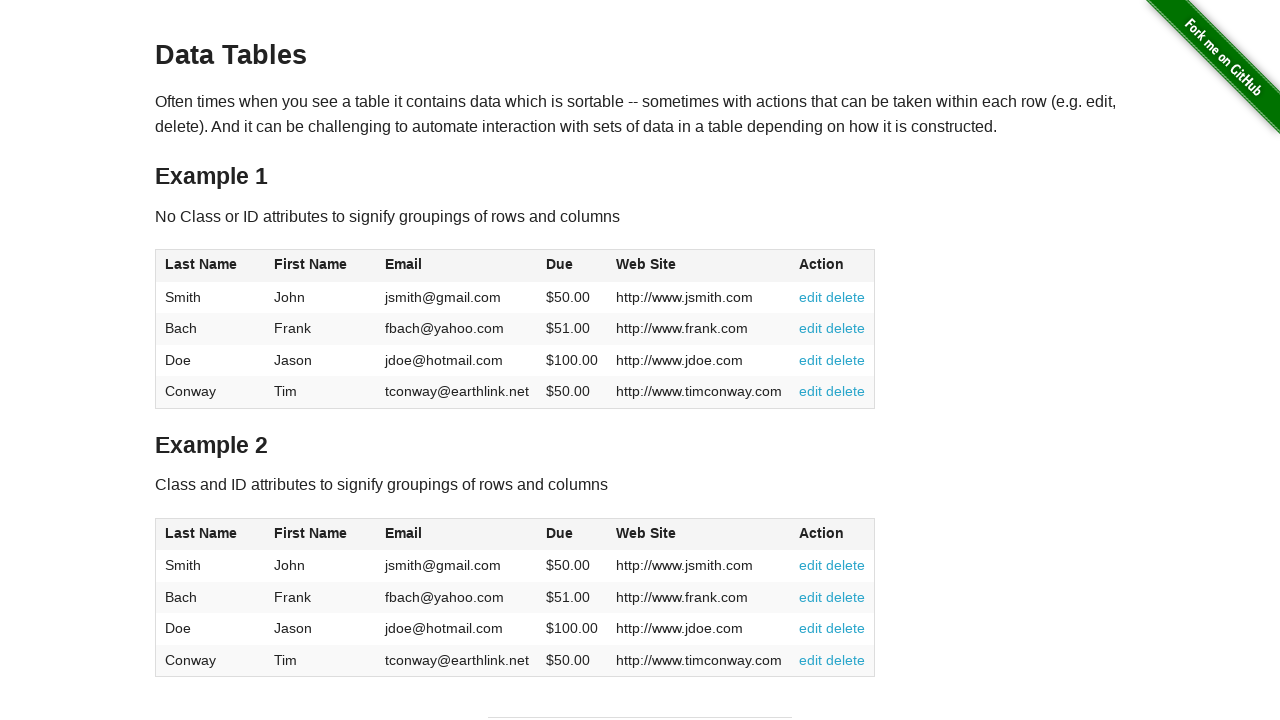

Clicked Due column header (4th column) to sort ascending at (572, 266) on #table1 thead tr th:nth-child(4)
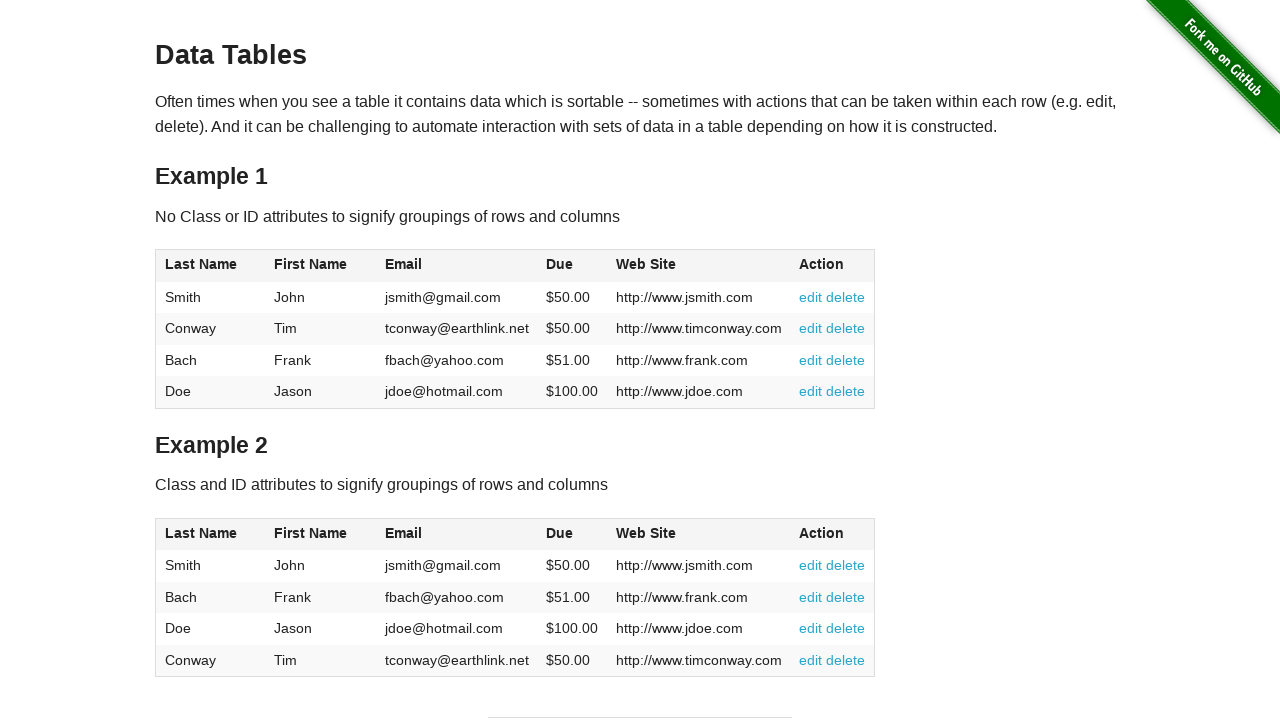

Waited for table to be sorted and Due column values to load
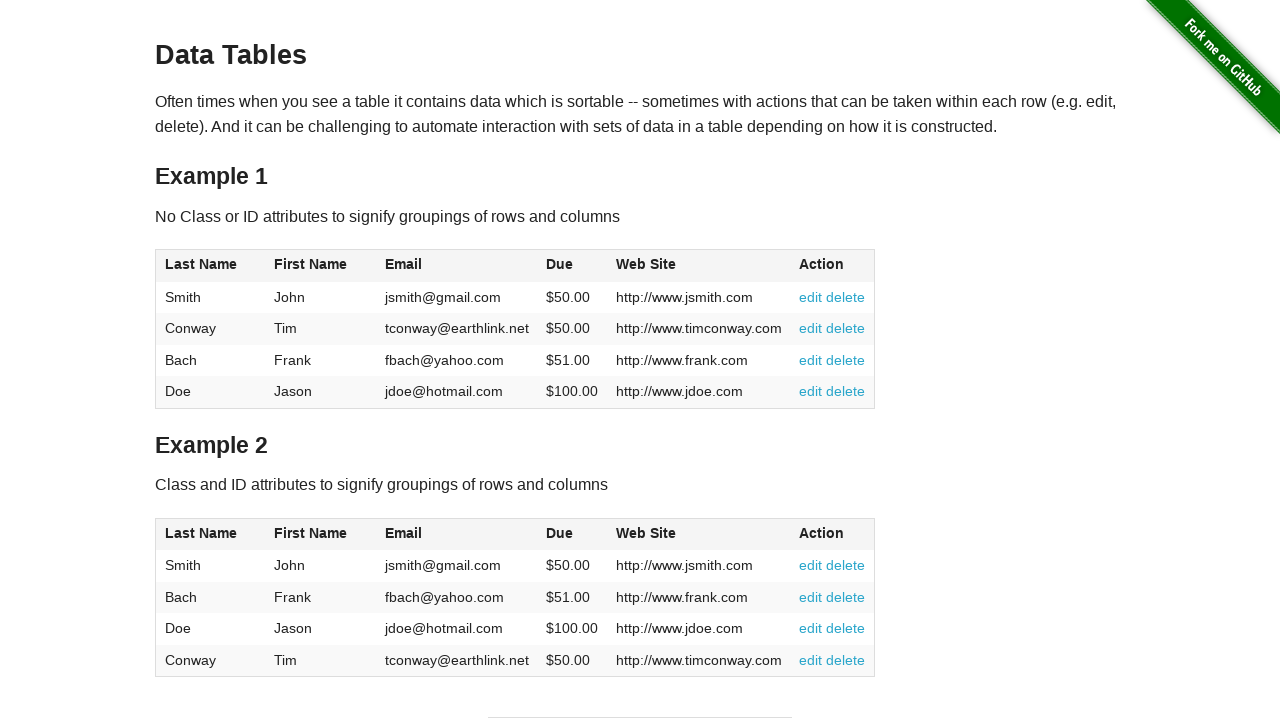

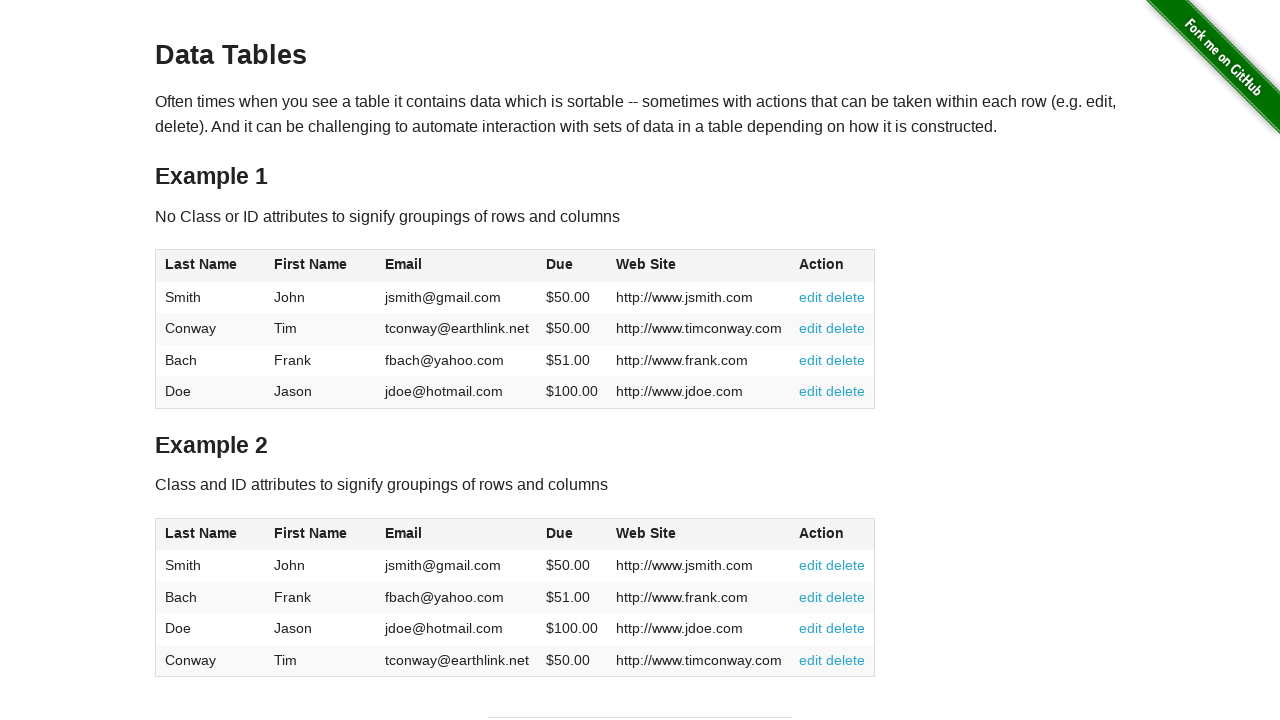